Tests login form validation by leaving email and password fields empty, clicking the remember me checkbox and submit button, then verifying that an error message "Please fill all the fields" is displayed.

Starting URL: http://gongchadev.s3-website.us-east-2.amazonaws.com/

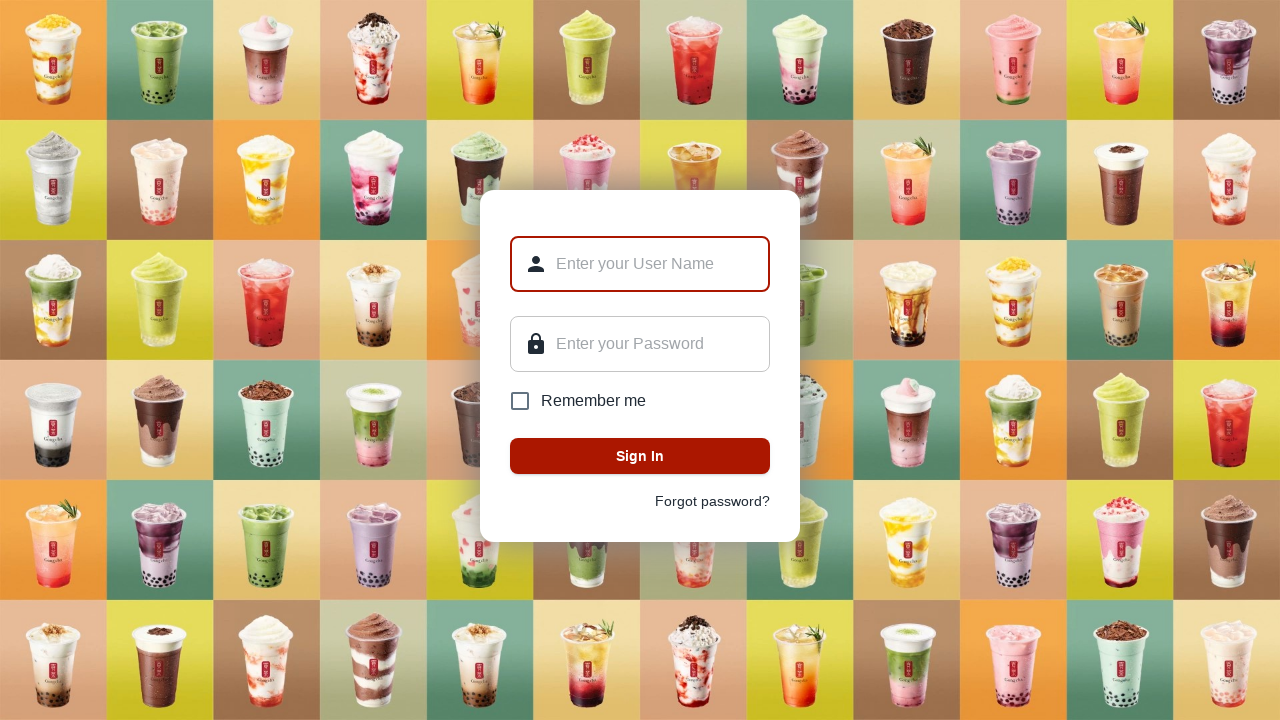

Navigated to login page
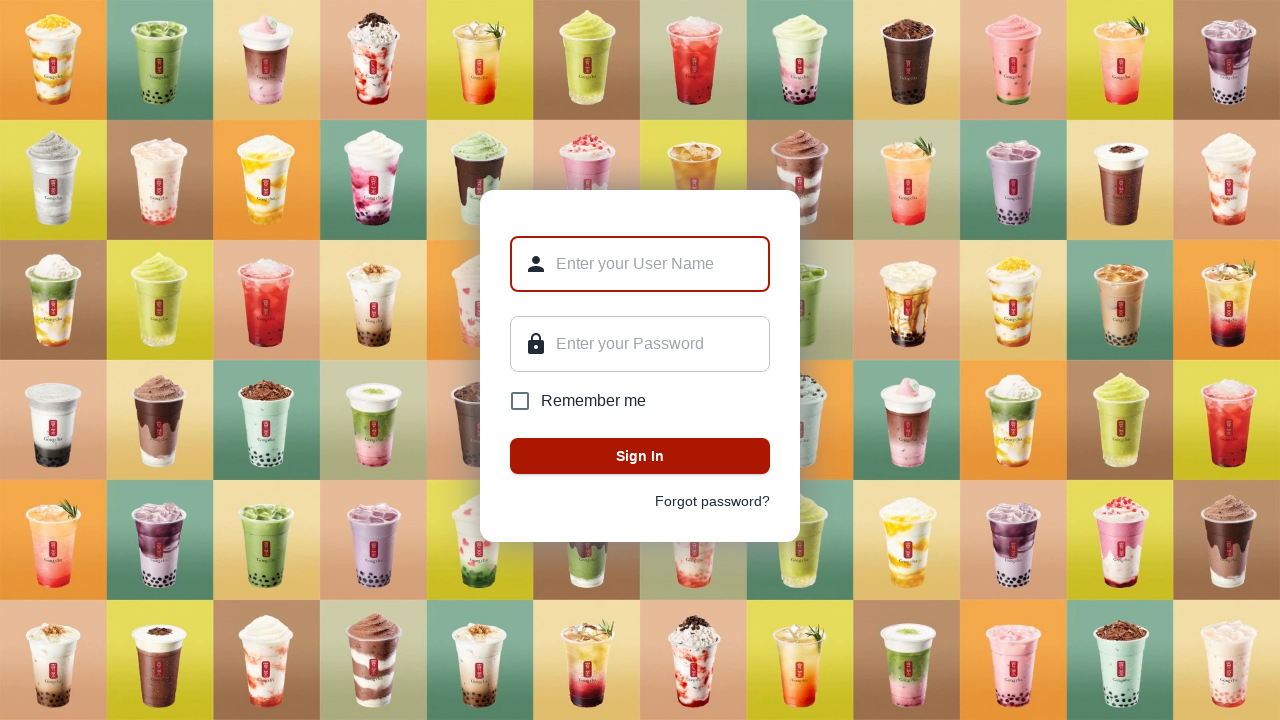

Clicked remember me checkbox at (520, 401) on input[type='checkbox']
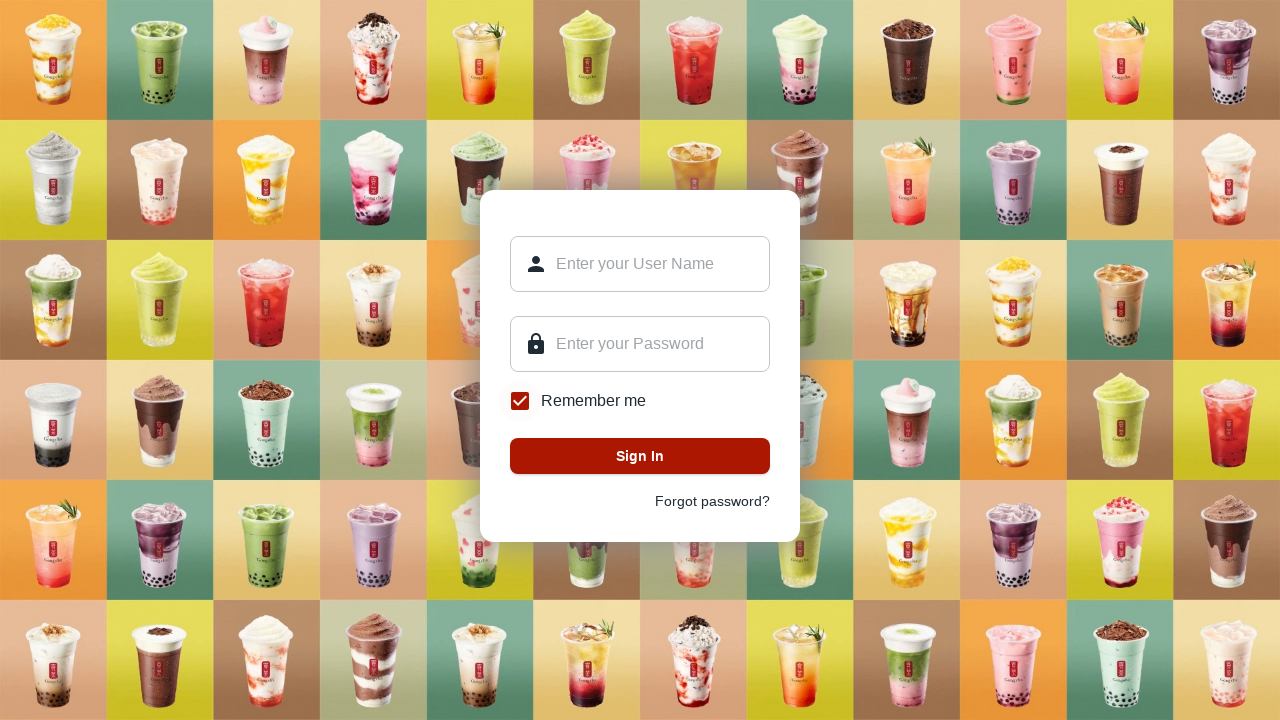

Clicked submit button with empty email and password fields at (640, 456) on button[type='submit']
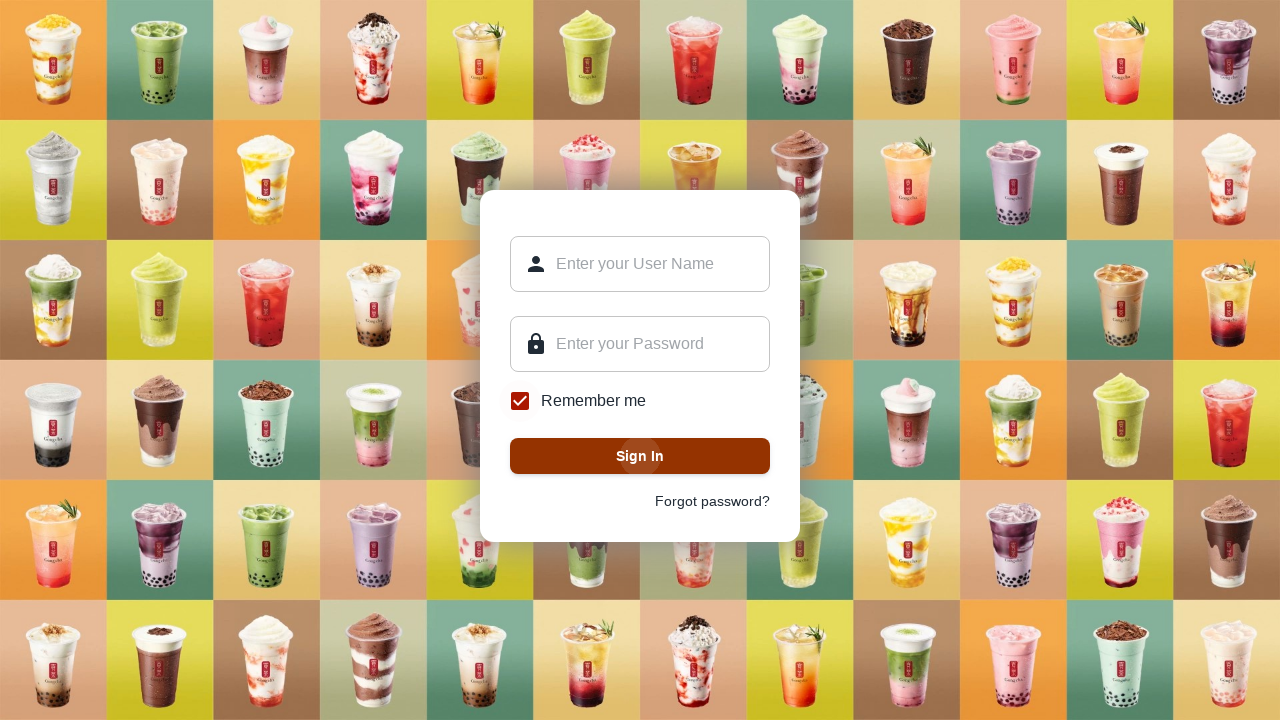

Error message 'Please fill all the fields' is displayed
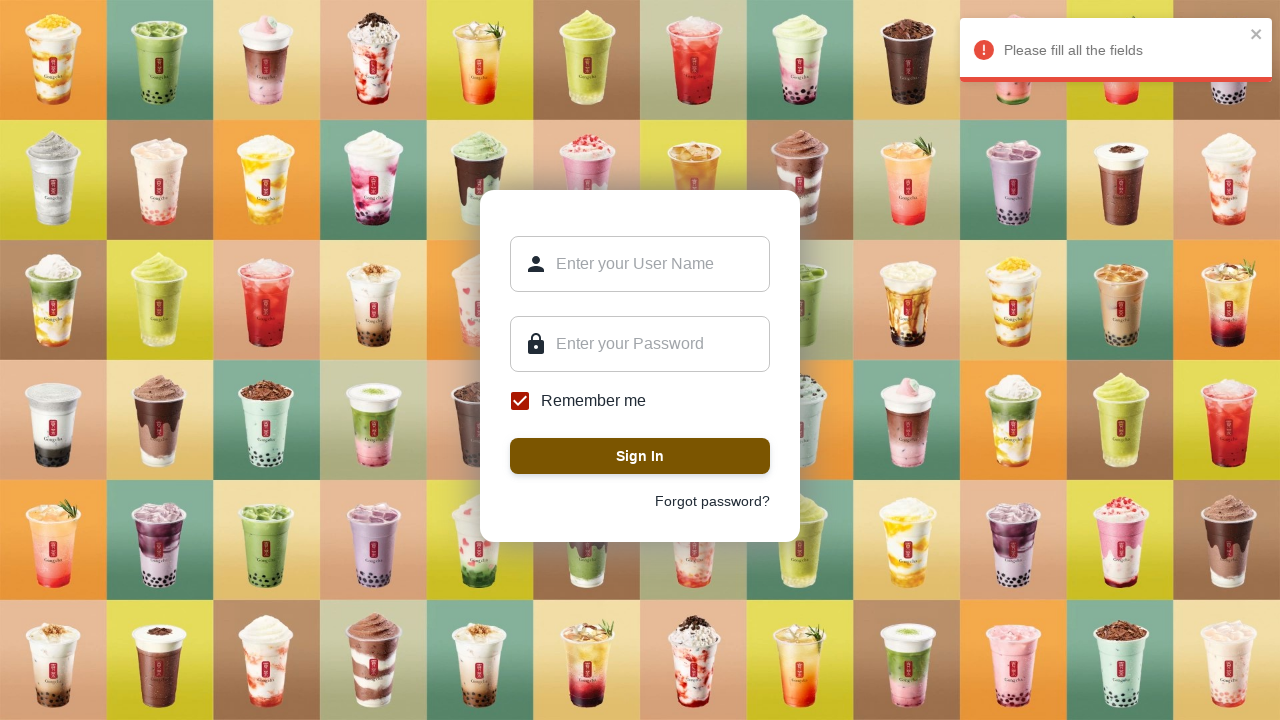

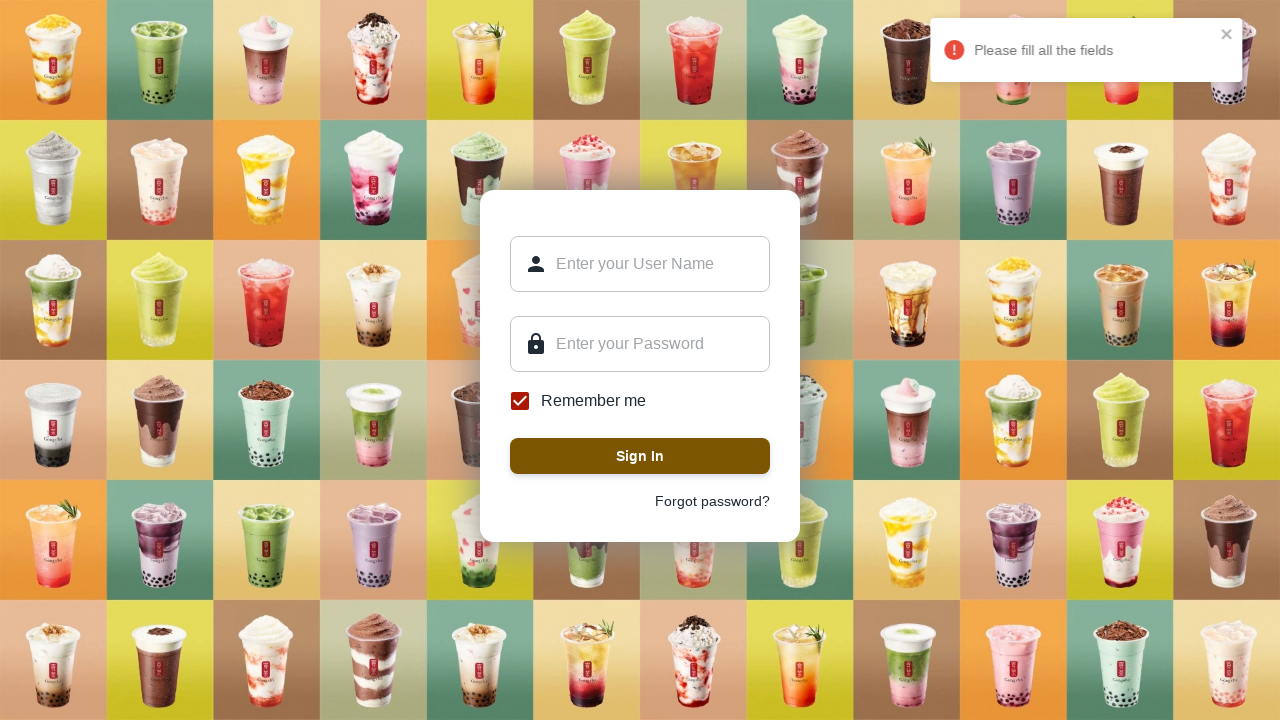